Tests opening a new window and navigating within it by clicking the About link

Starting URL: https://codenboxautomationlab.com/practice/

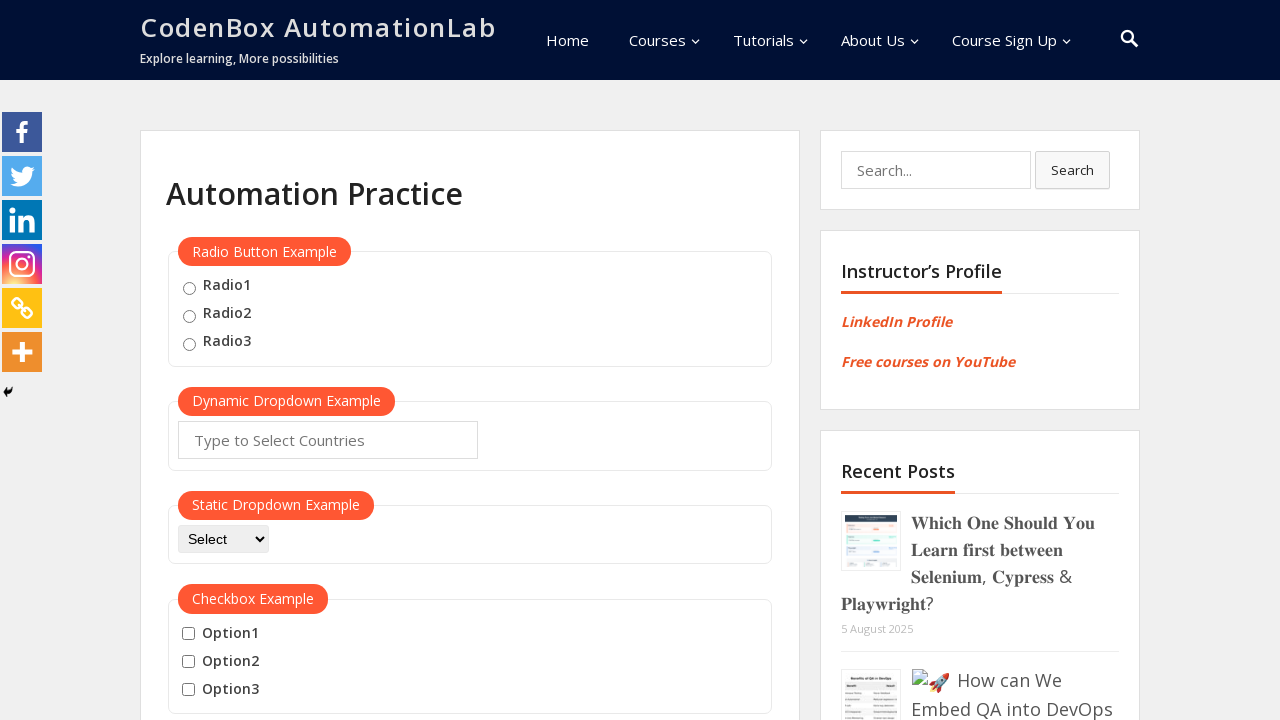

Clicked button to open new window at (237, 360) on #openwindow
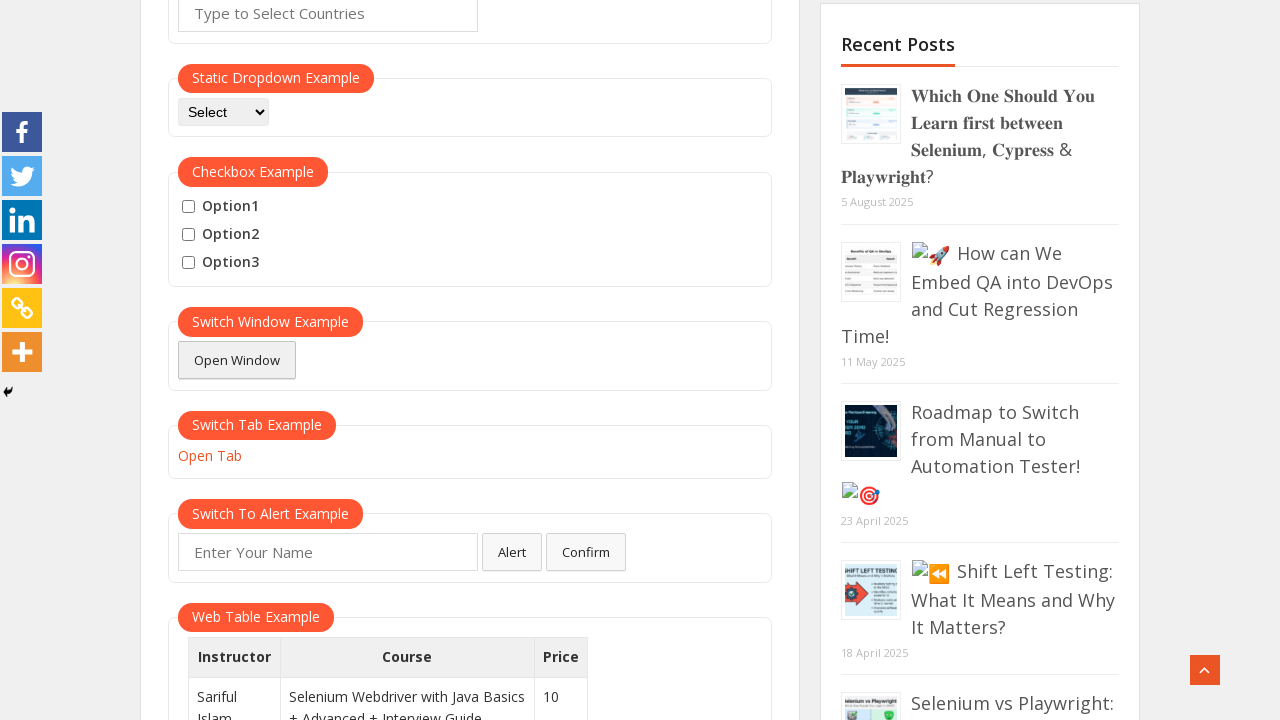

New window opened and captured
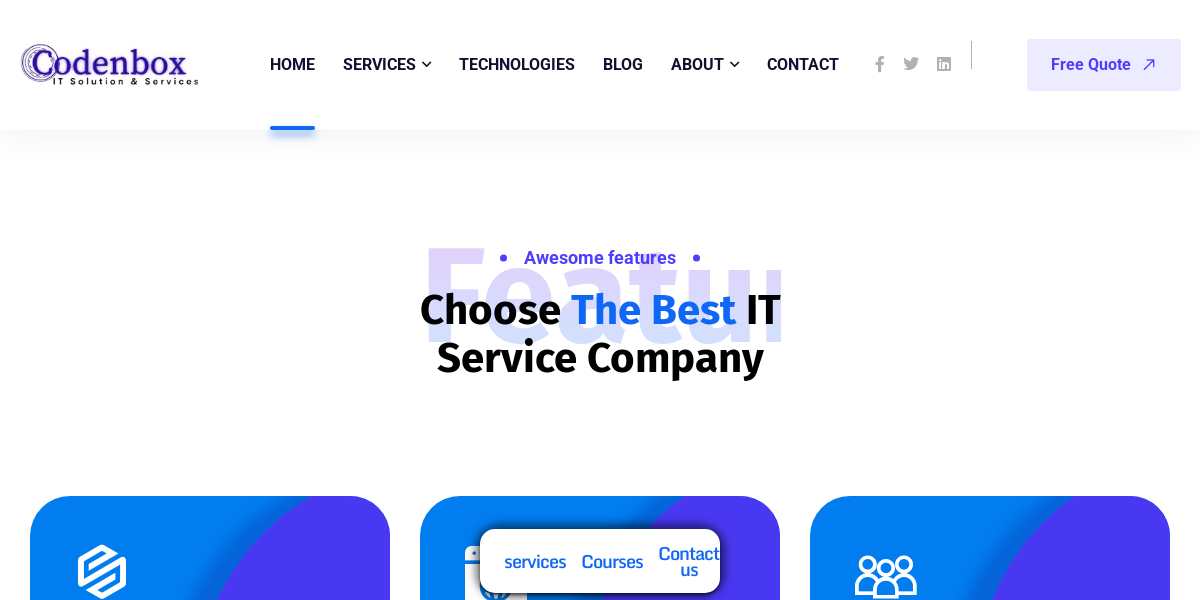

New page finished loading
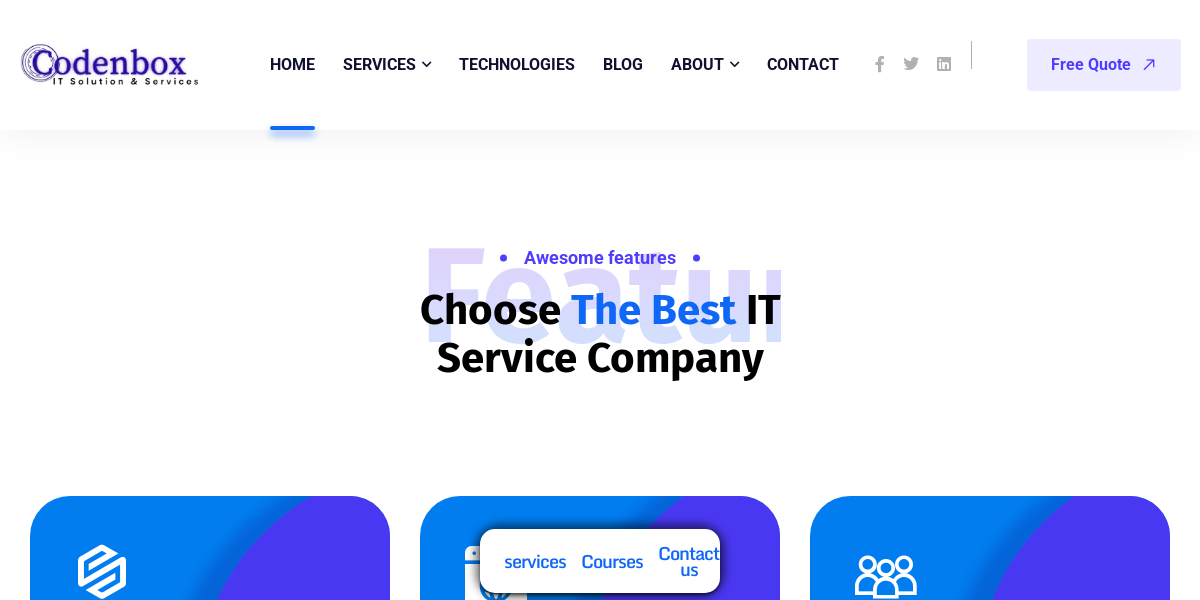

Clicked About link in new window at (803, 64) on #menu-item-9680 a span >> nth=0
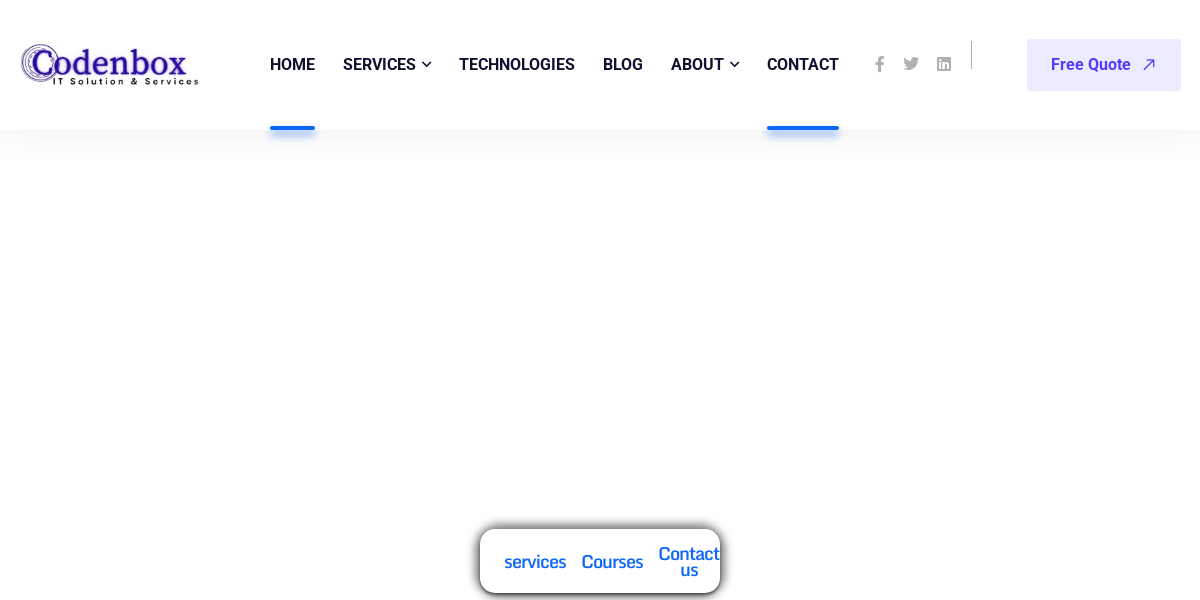

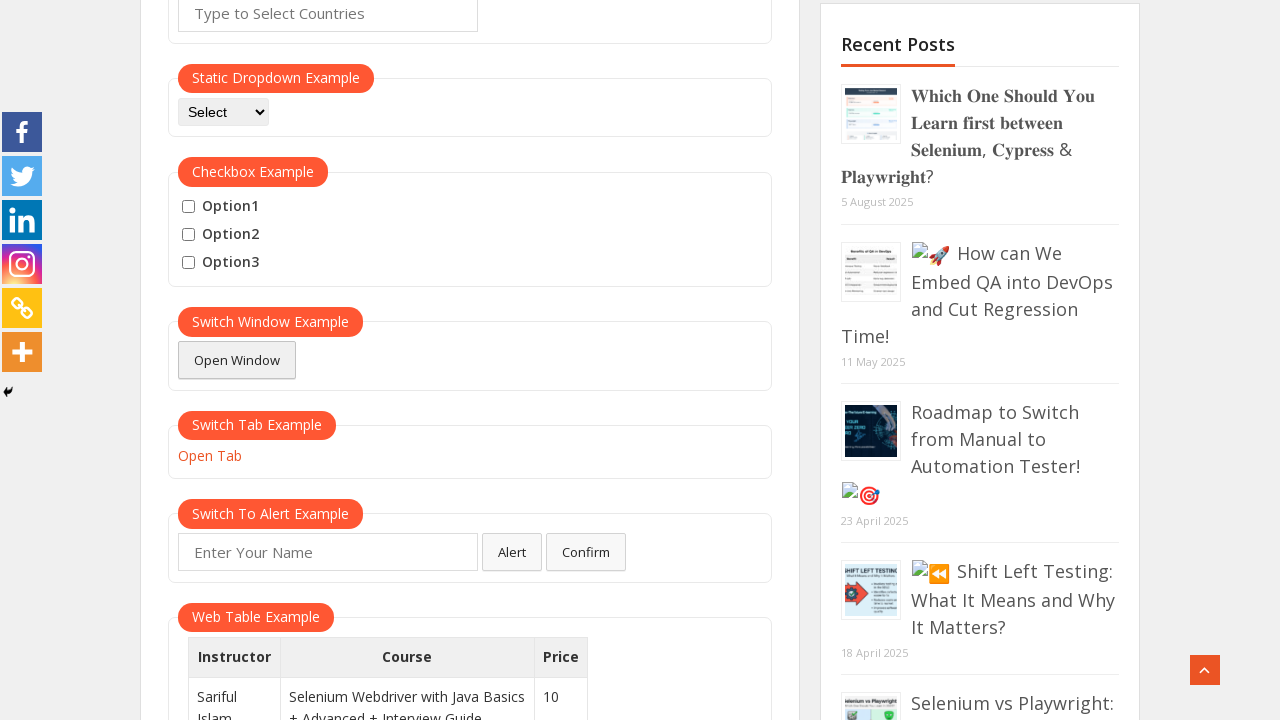